Tests opening a new tab and navigating to a different website

Starting URL: https://www.daraz.com.bd/#?

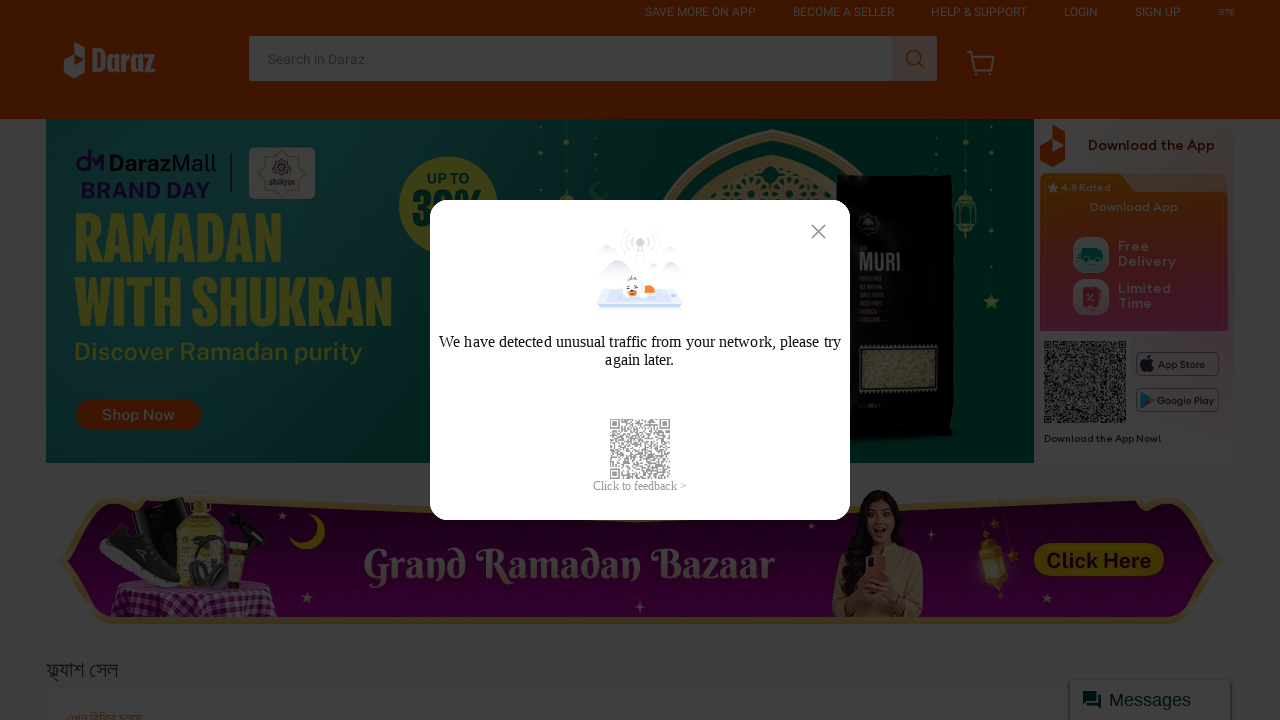

Opened a new tab/page
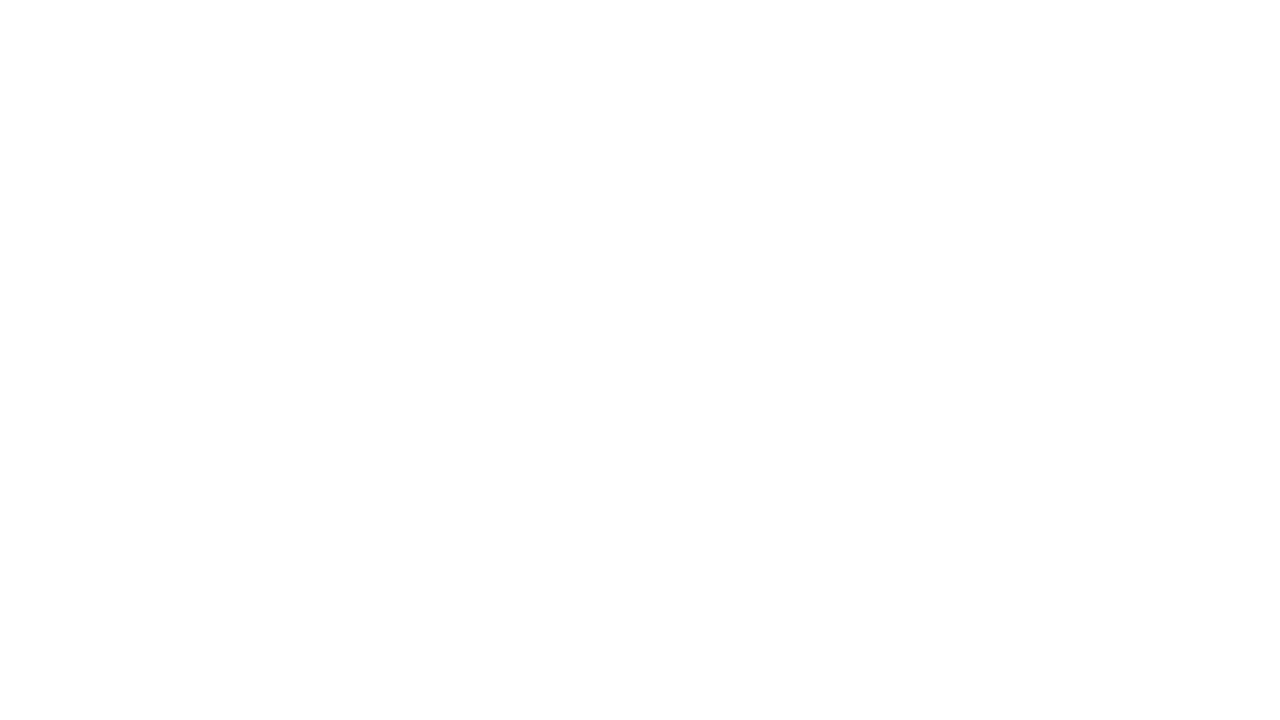

Navigated to http://evaly.com/ in new tab
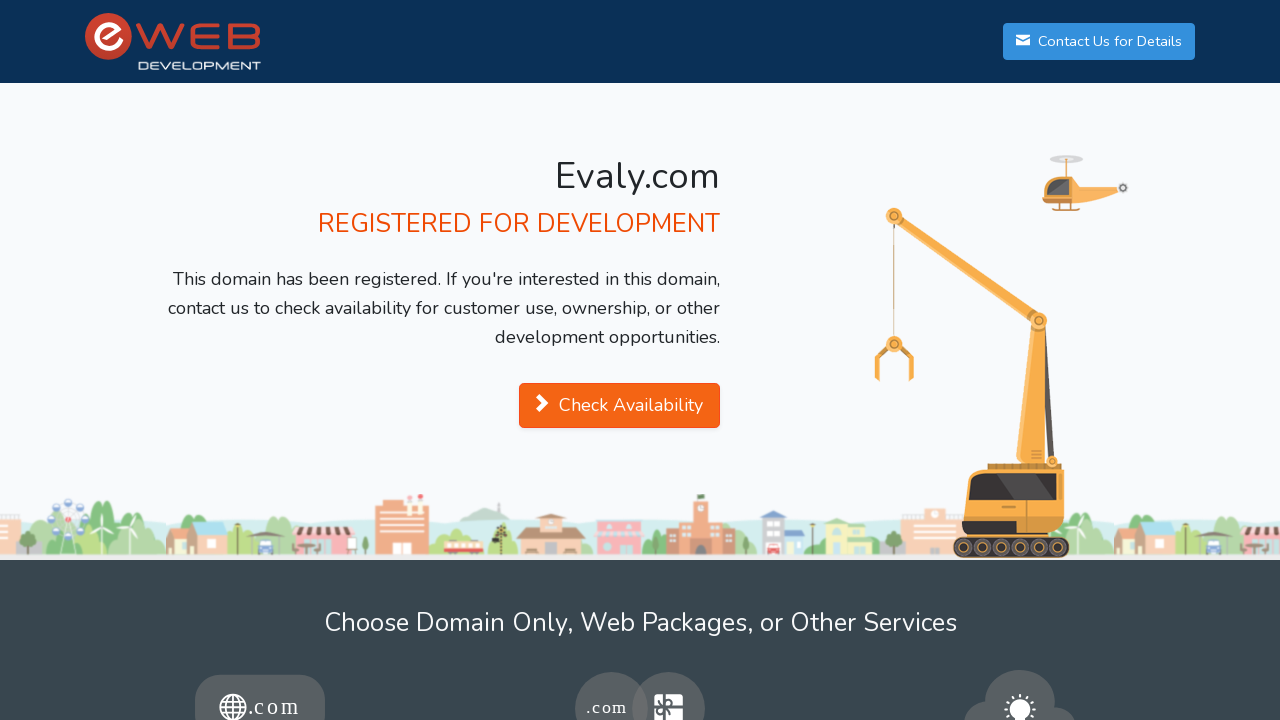

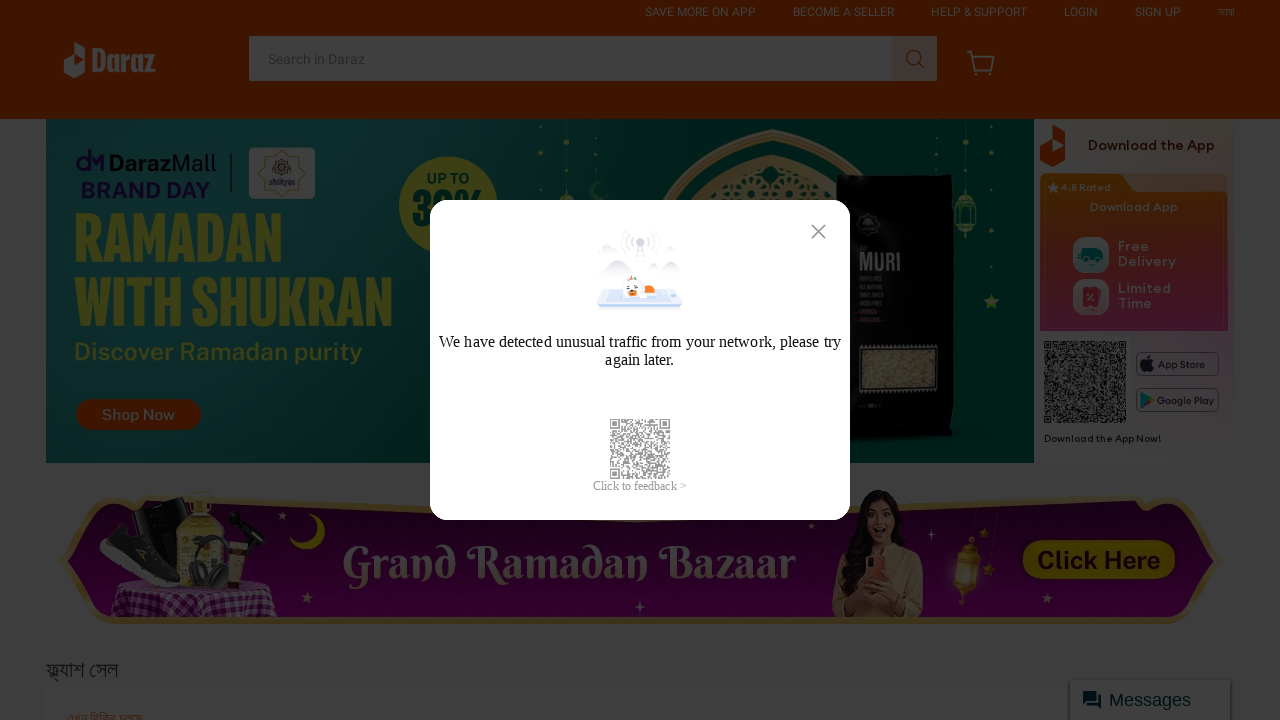